Tests button functionality by clicking on the button menu item, then clicking multiple buttons, and verifying the success message appears before returning to menu

Starting URL: https://savkk.github.io/selenium-practice/

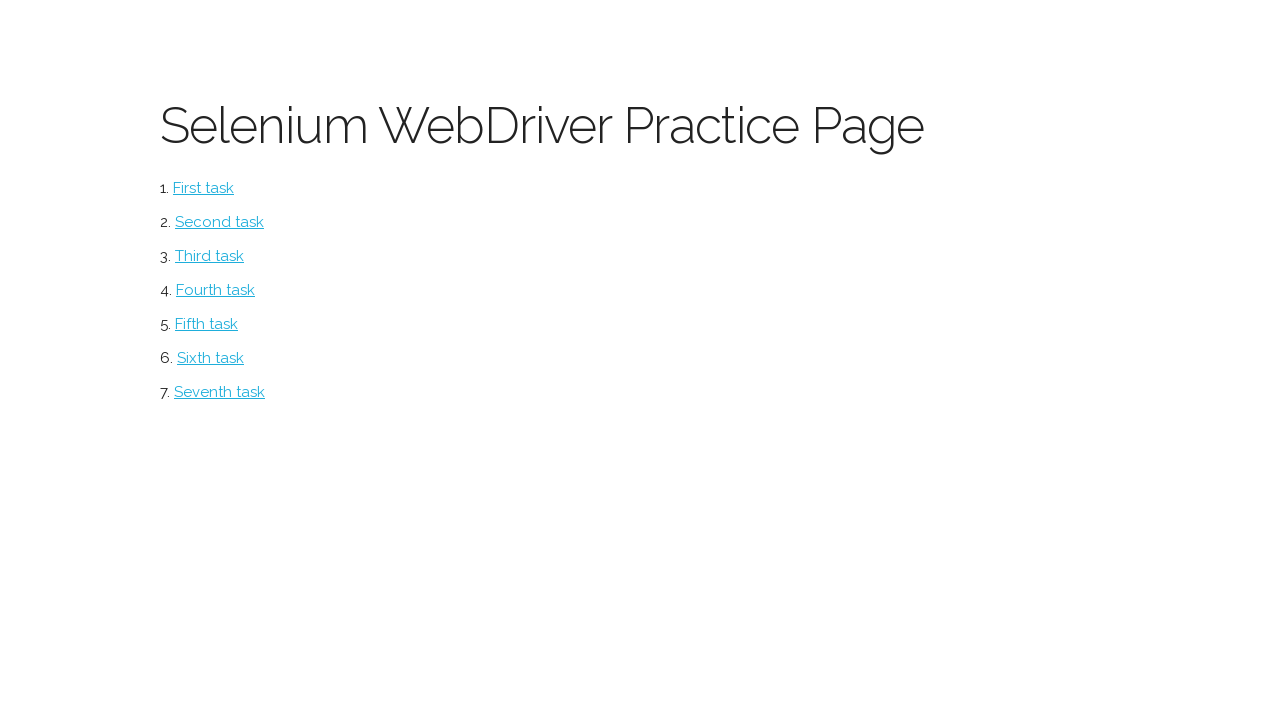

Clicked on Button menu item at (204, 188) on #button
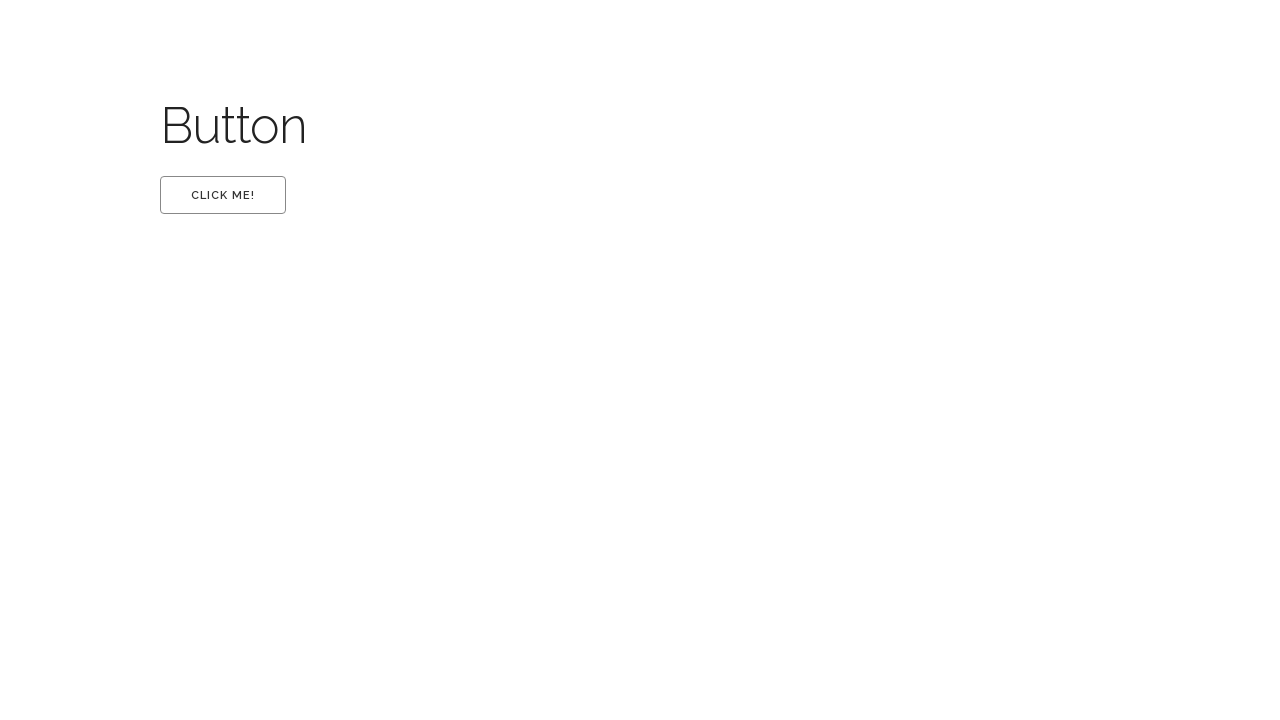

Clicked first button at (223, 195) on #first
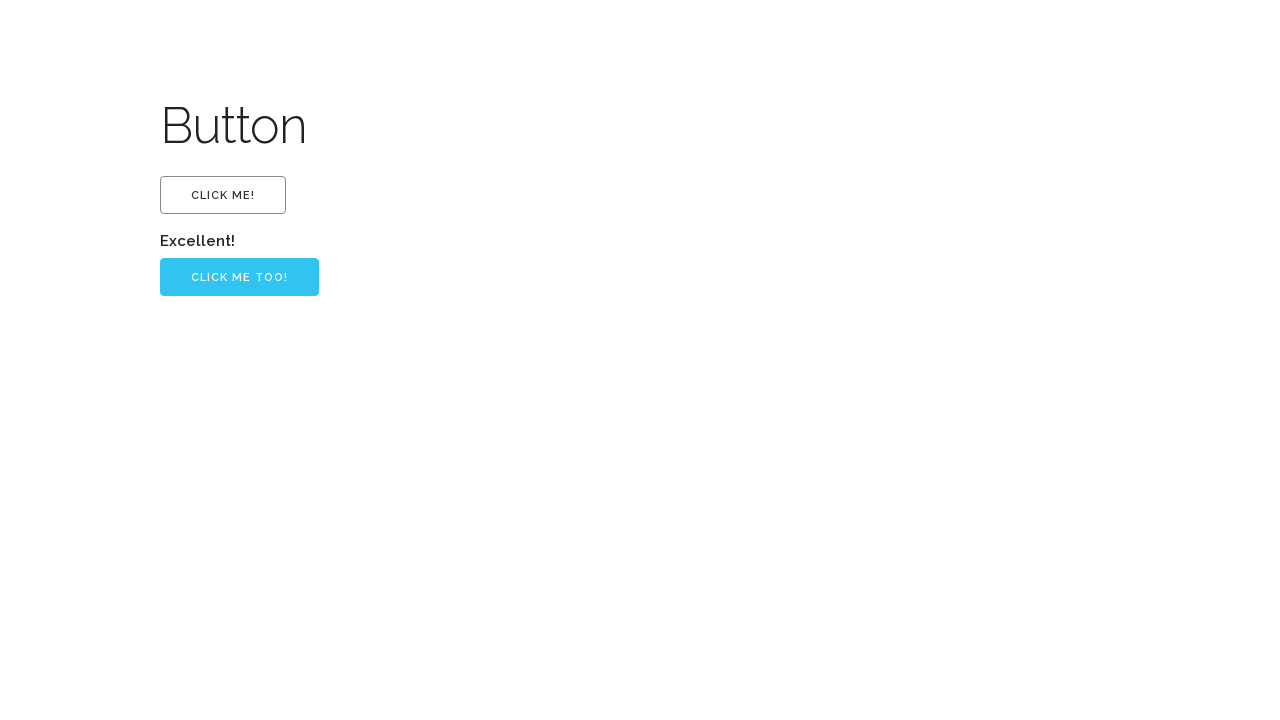

Clicked the 'Click me too!' button at (240, 277) on input[value='Click me too!']
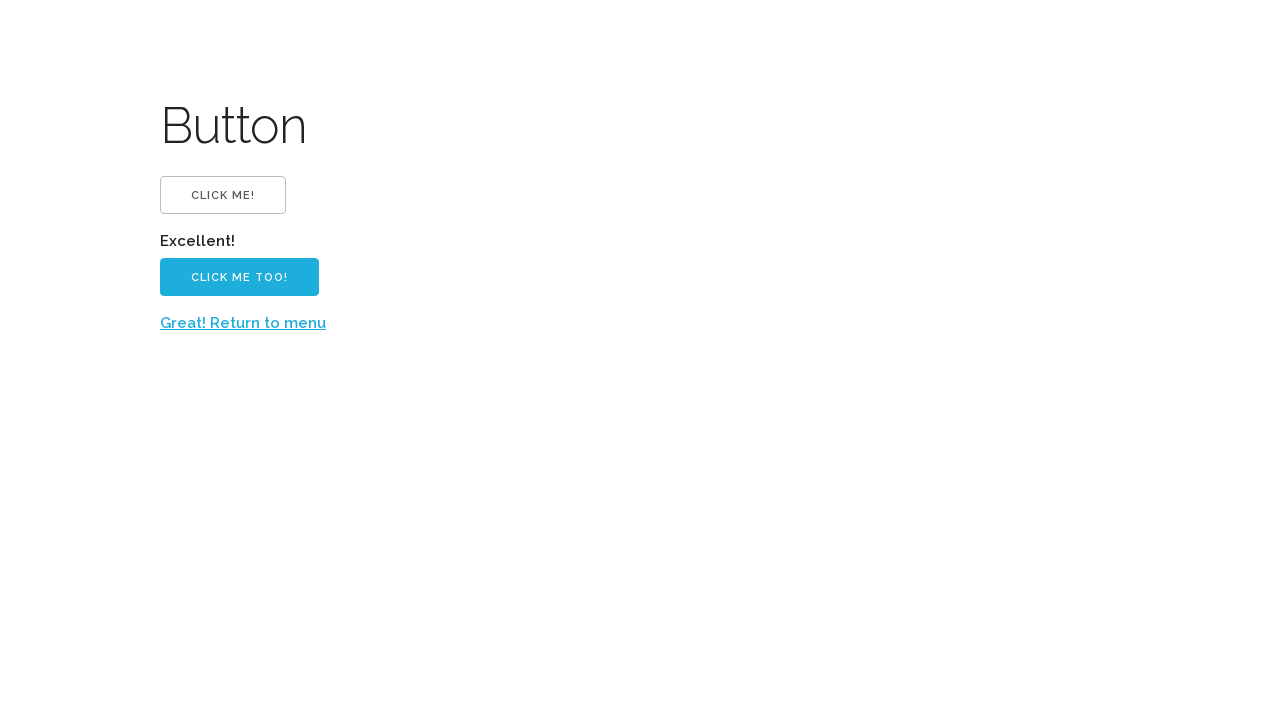

Verified success message link appeared
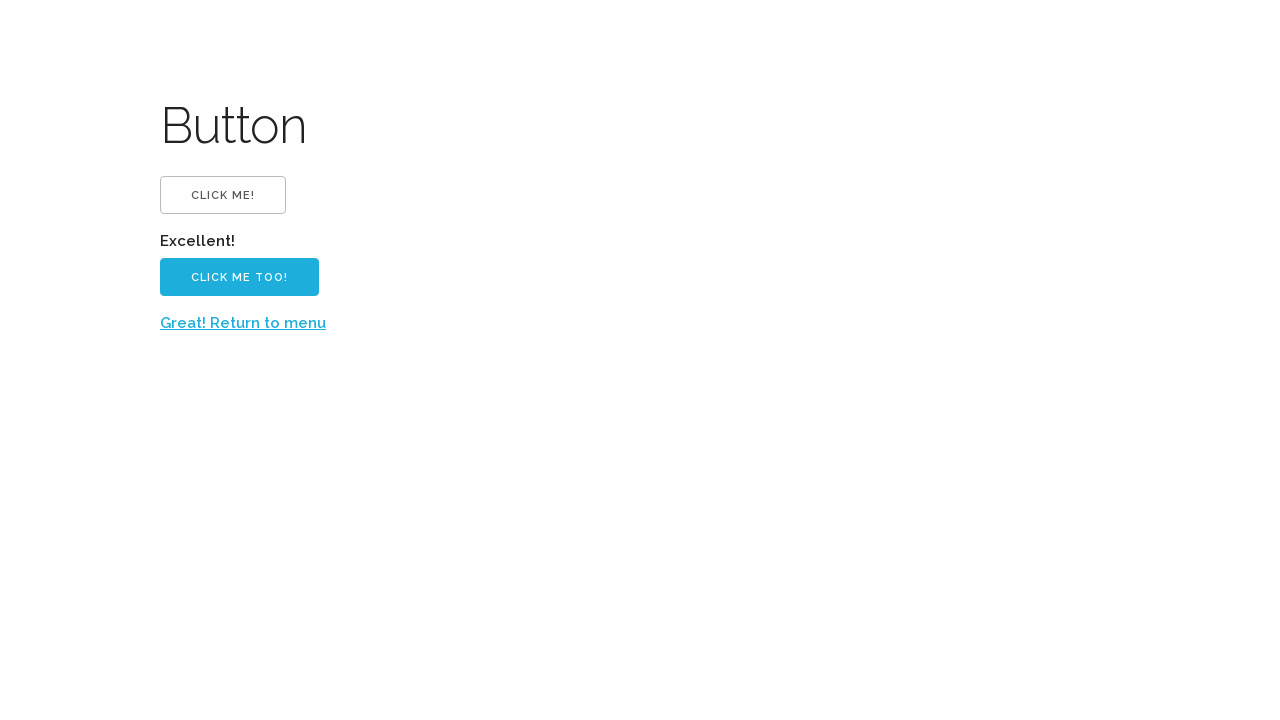

Clicked success link to return to menu at (243, 323) on a:has-text('Great! Return to menu')
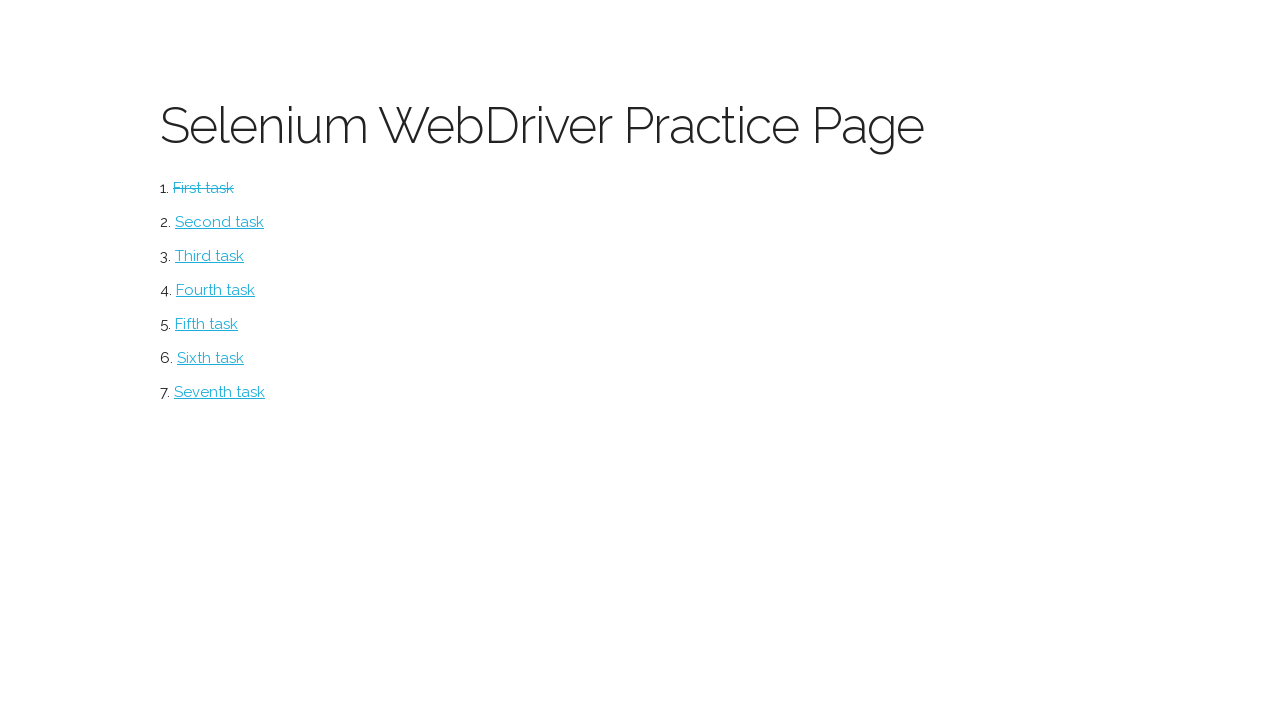

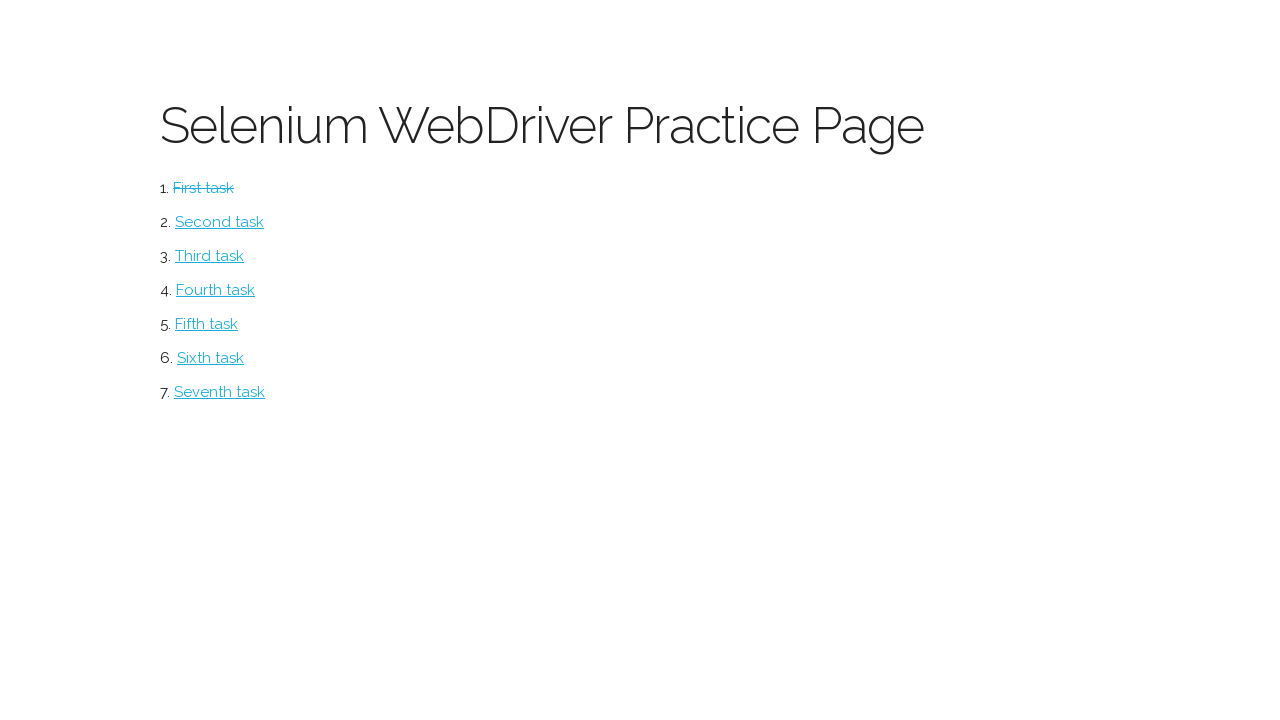